Tests drag and drop functionality by dragging element A to container B, verifying the swap, then dragging it back and verifying elements return to original positions.

Starting URL: https://the-internet.herokuapp.com/drag_and_drop

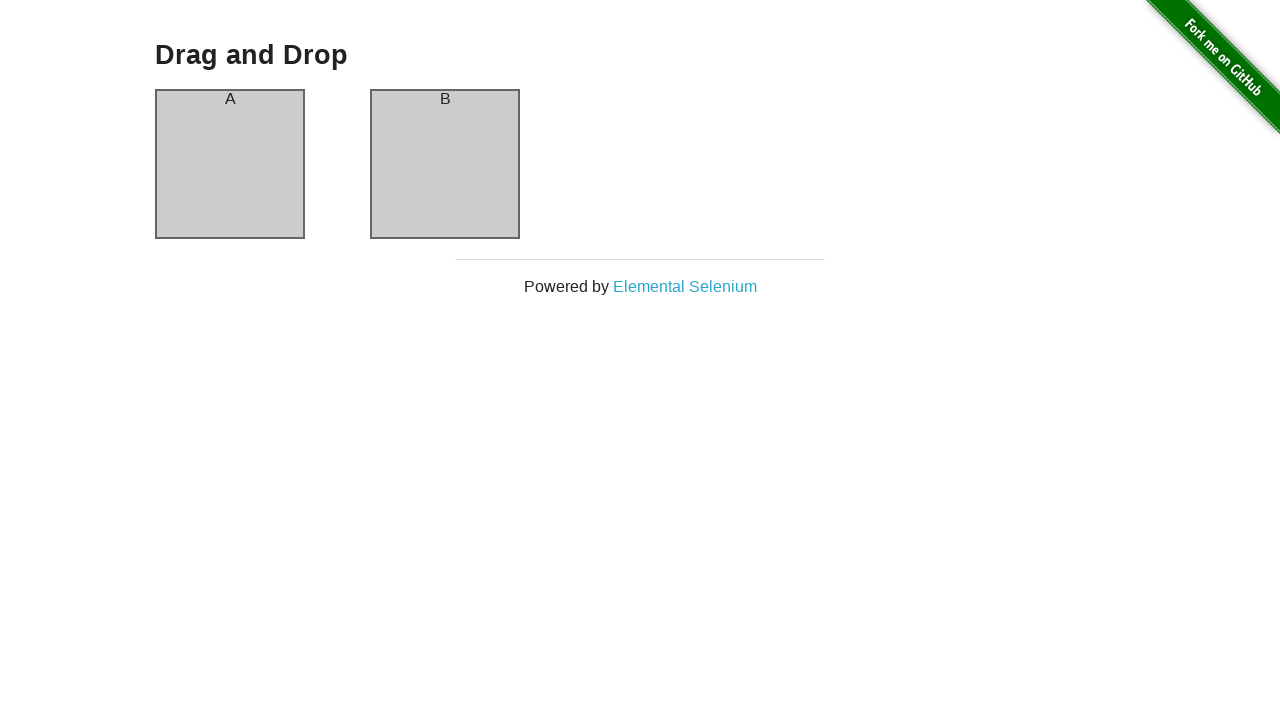

Waited for drag and drop header to load
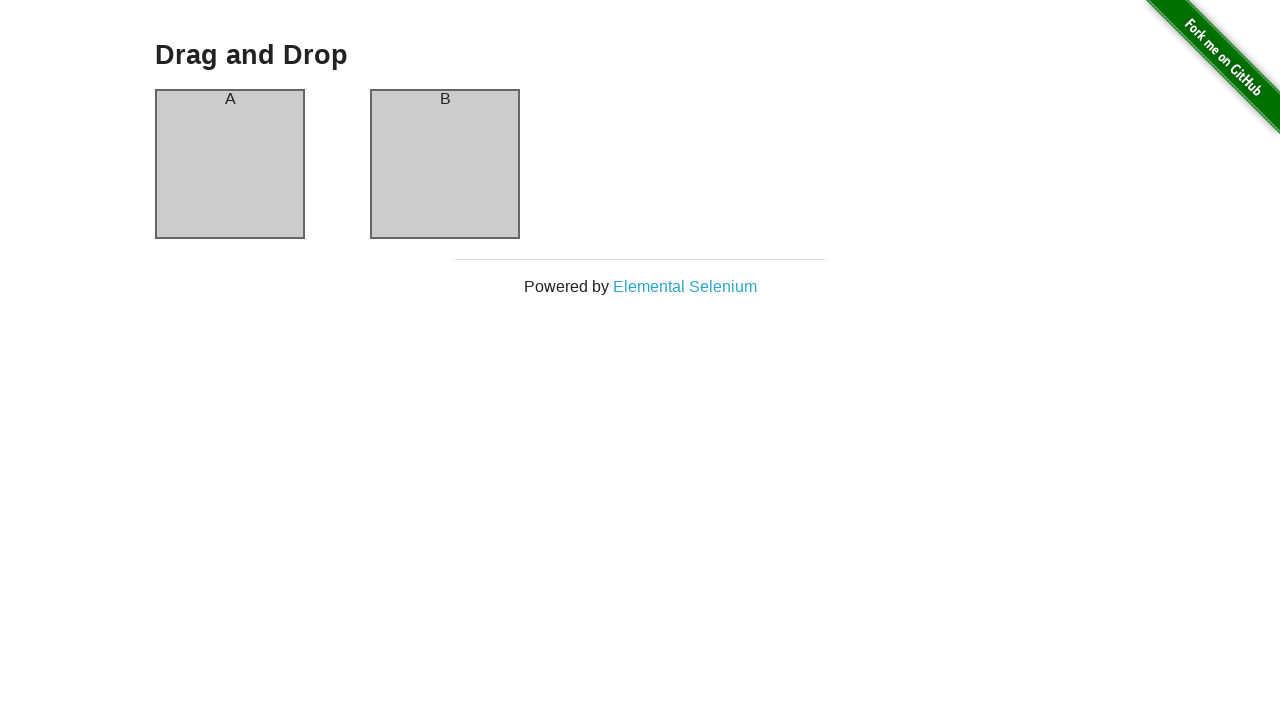

Located column A element
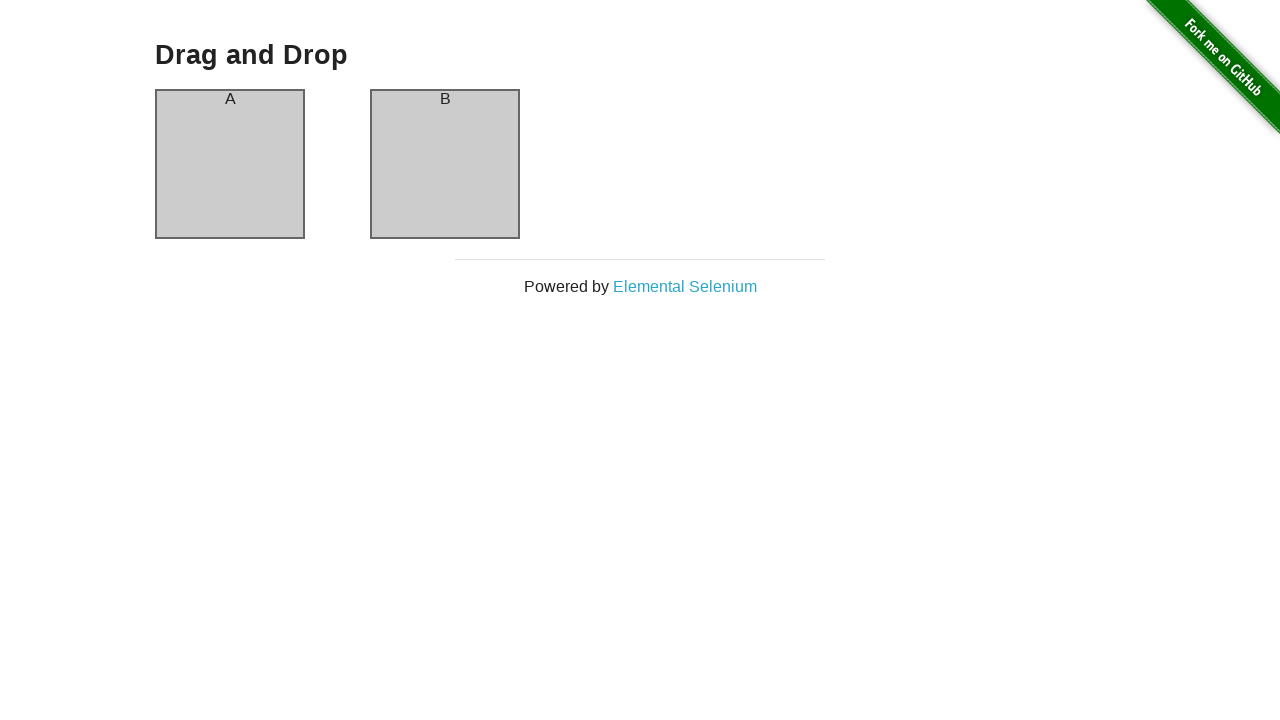

Located column B element
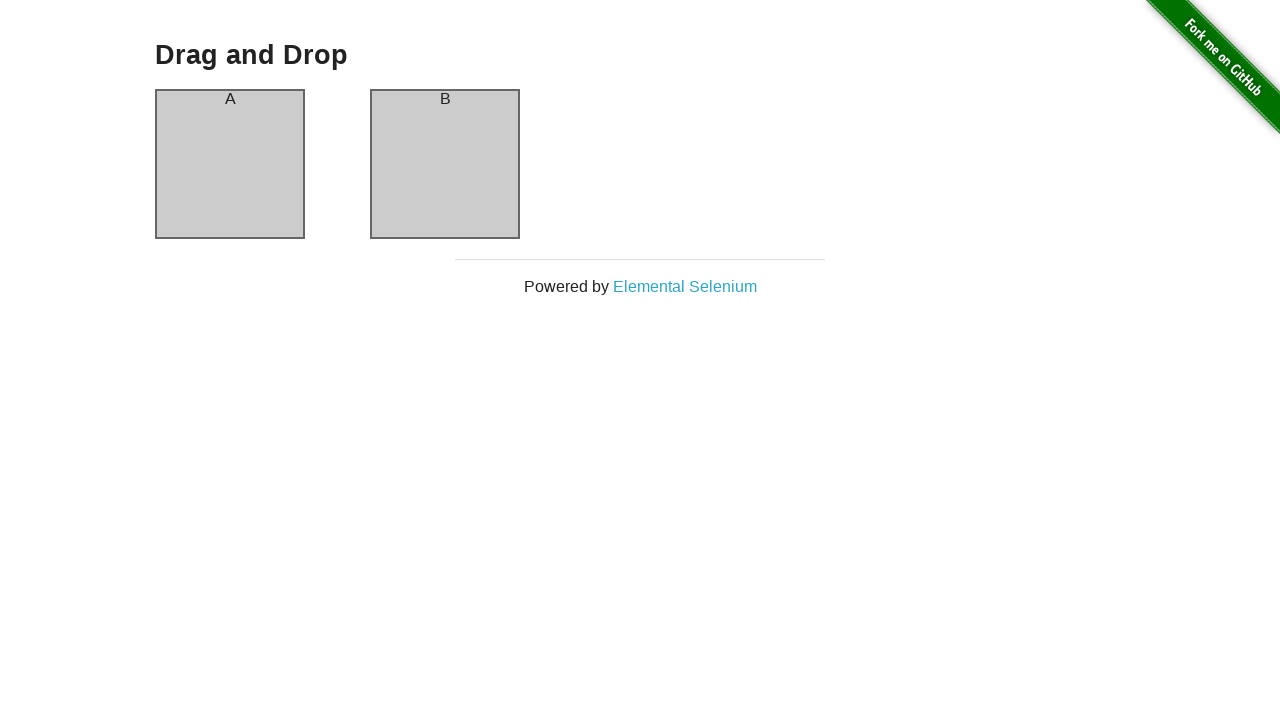

Verified column A header contains 'A'
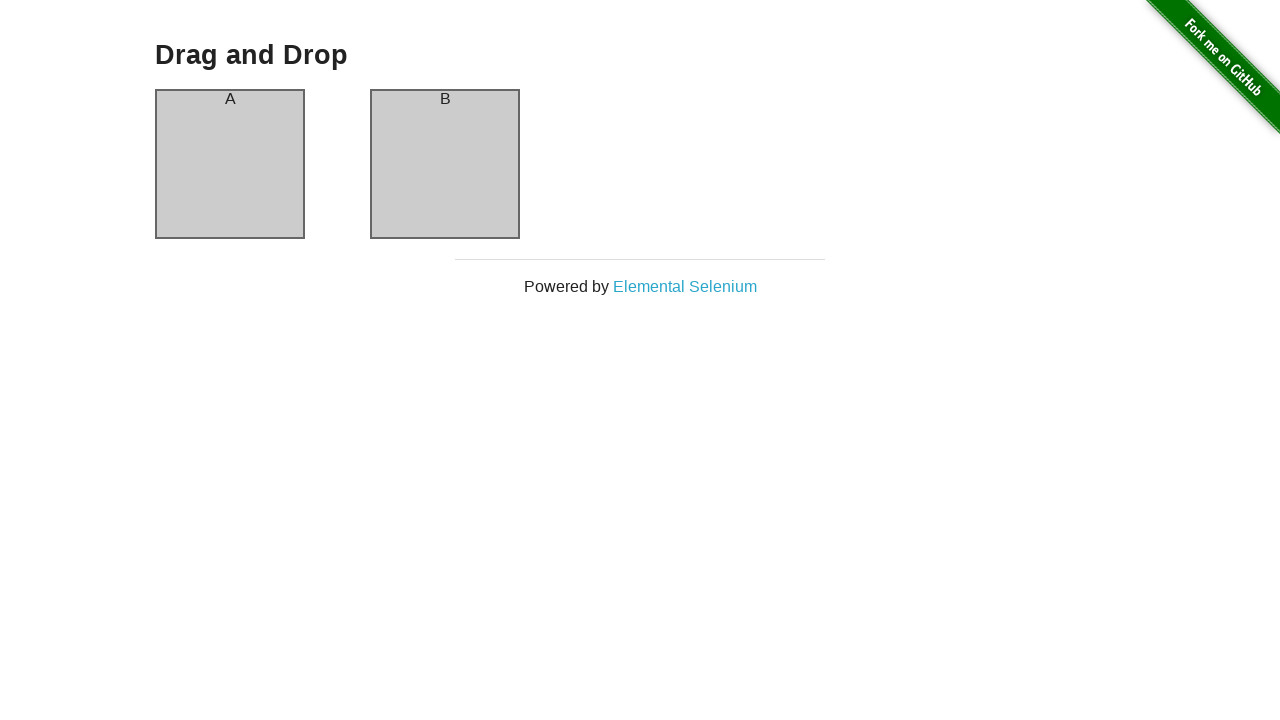

Verified column B header contains 'B'
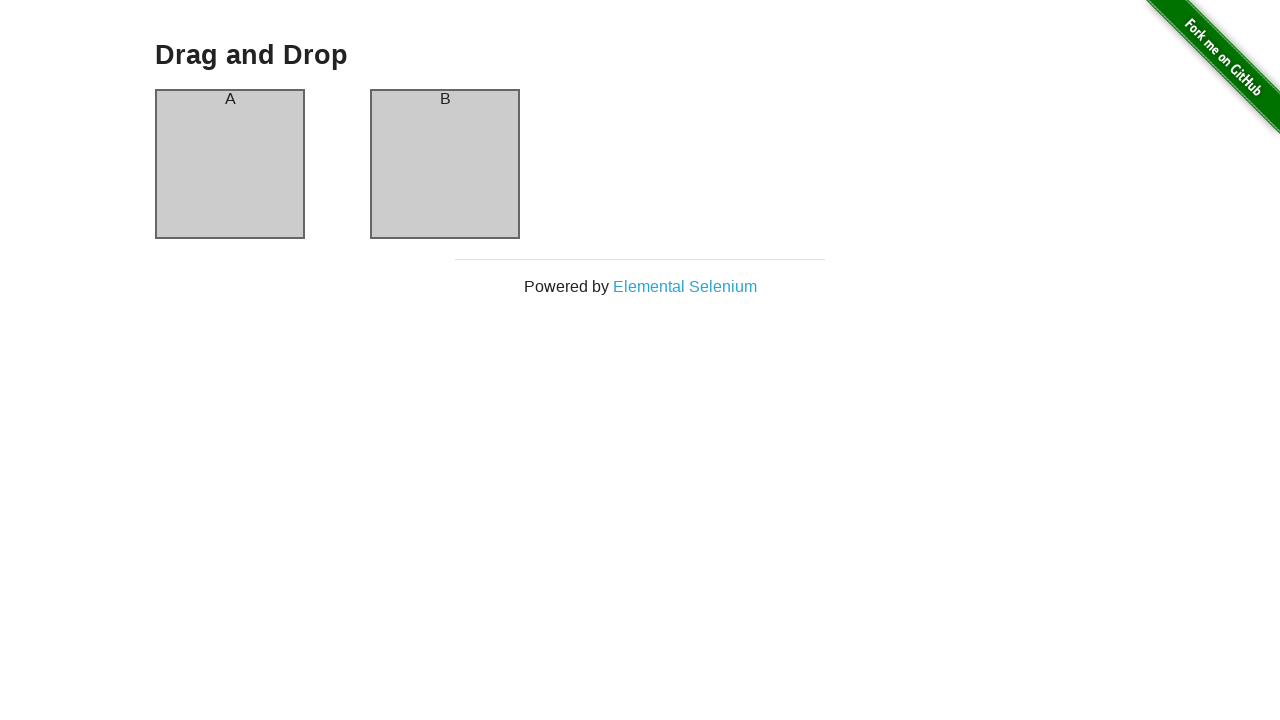

Dragged element A from column A to column B at (445, 164)
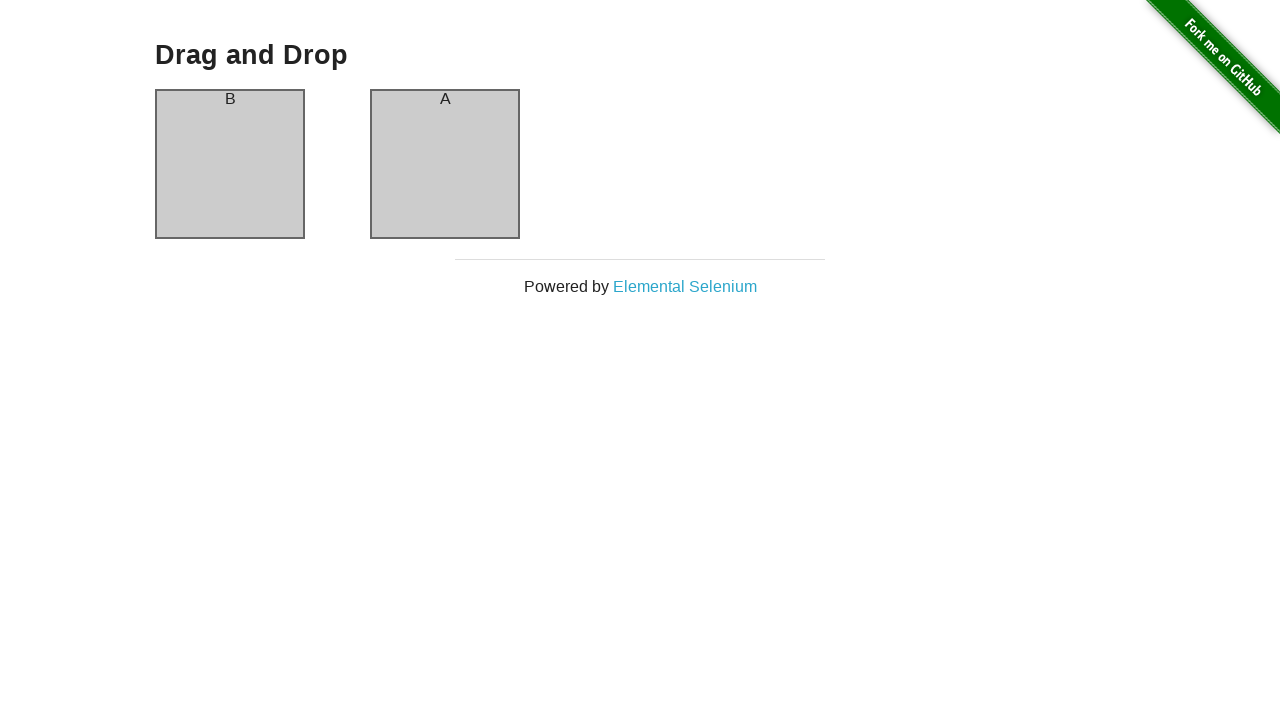

Verified column A header now contains 'B' after drag
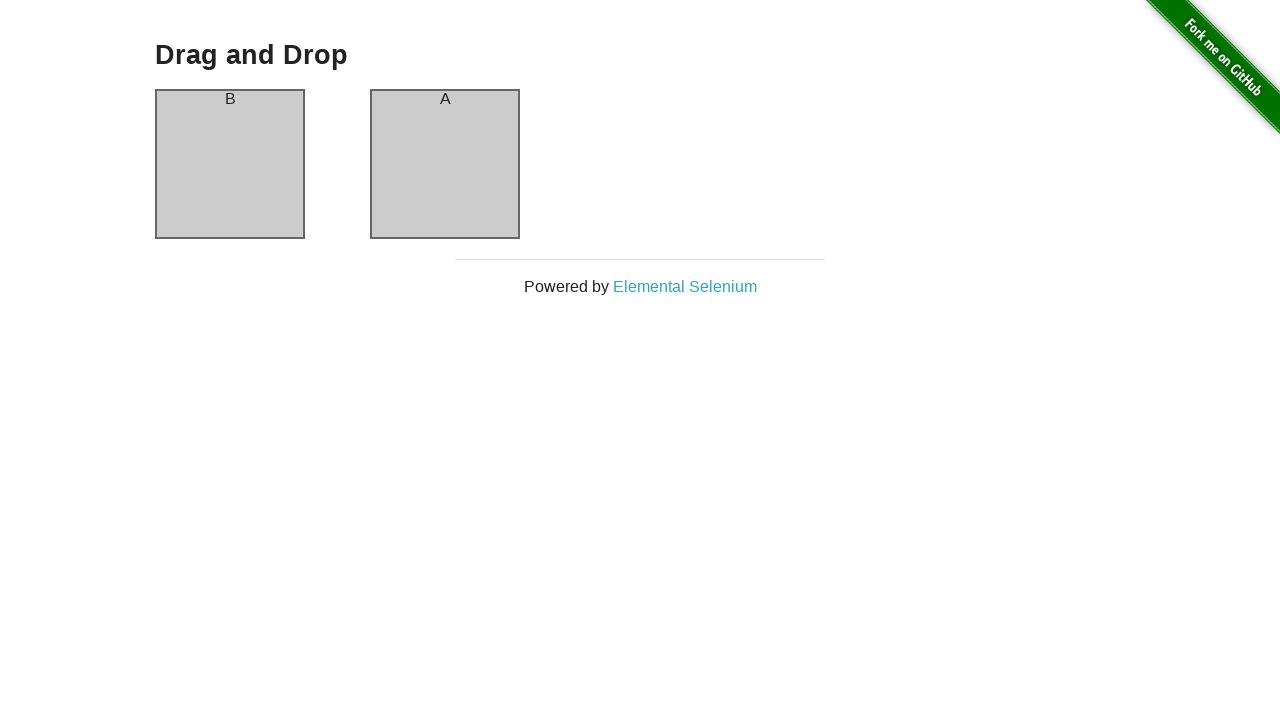

Verified column B header now contains 'A' after drag
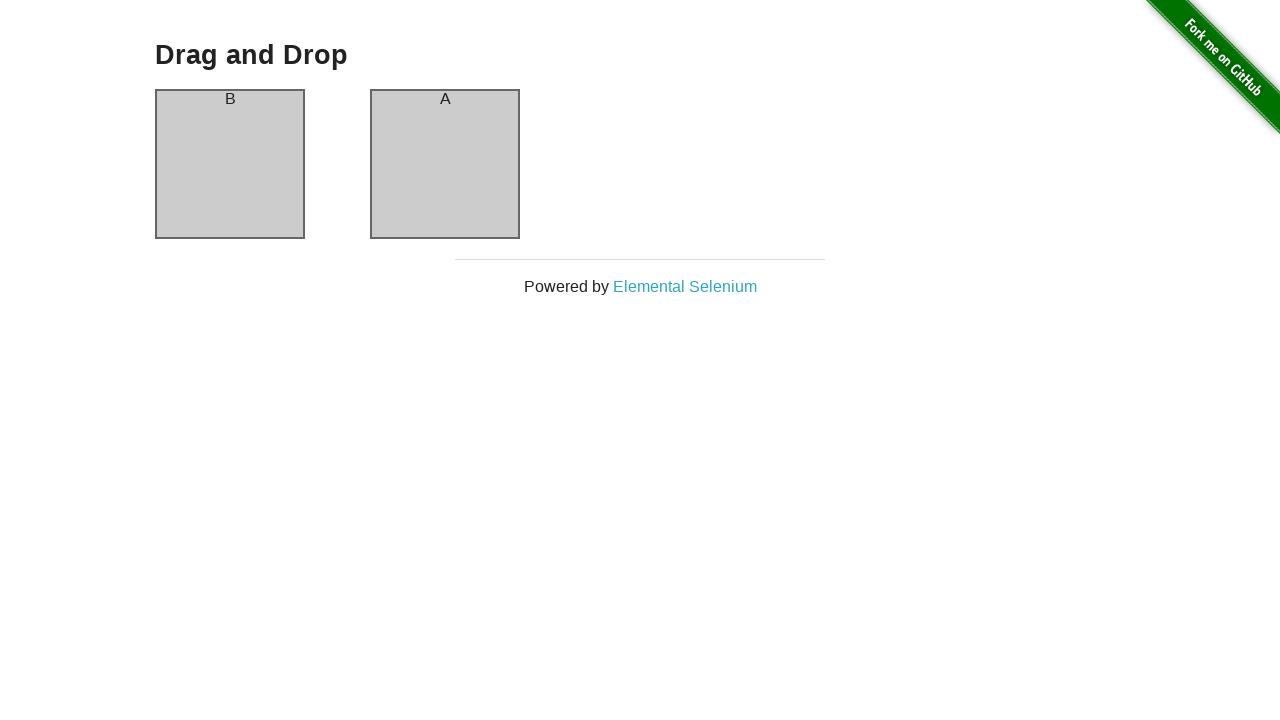

Dragged element A from column B back to column A at (230, 164)
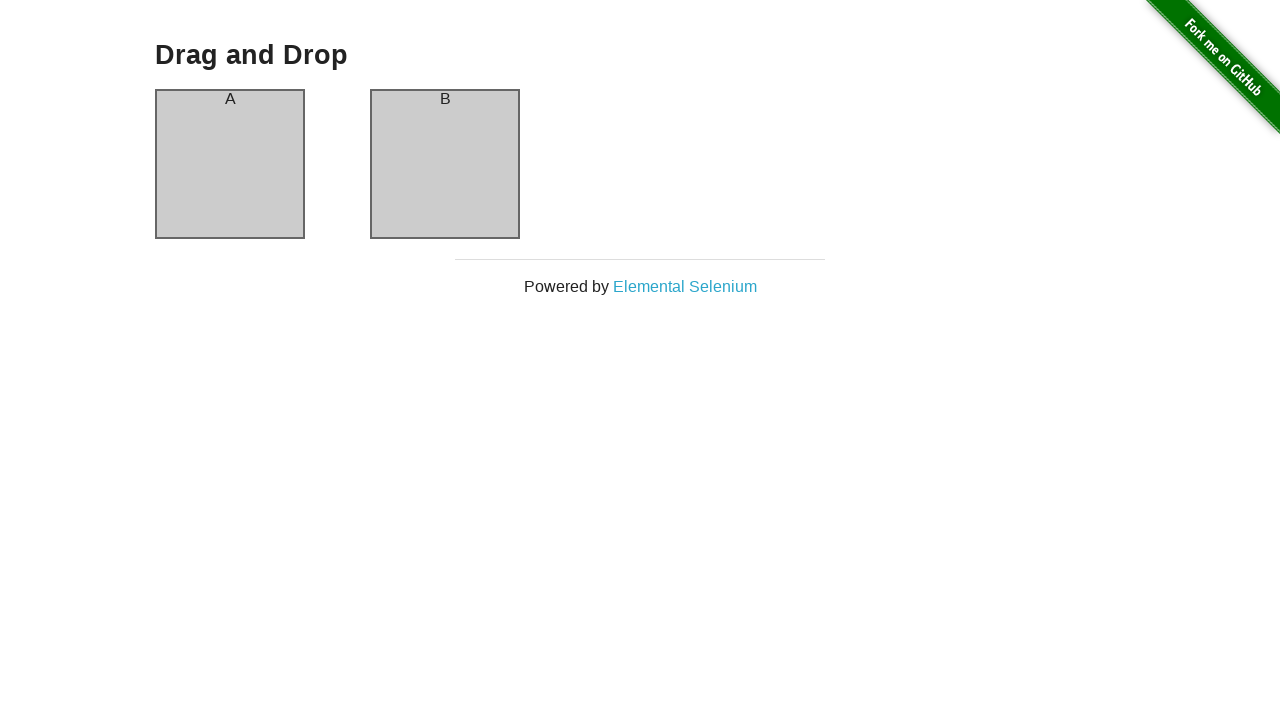

Verified column A header returned to 'A' in original position
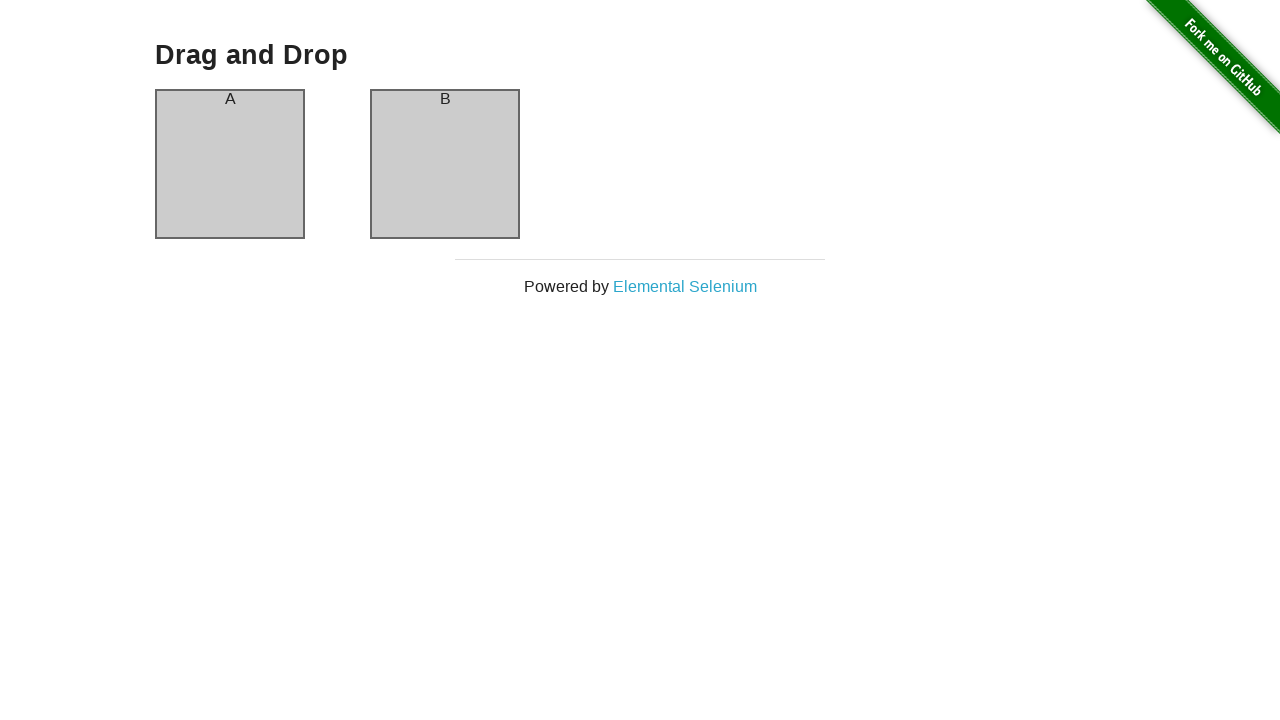

Verified column B header returned to 'B' in original position
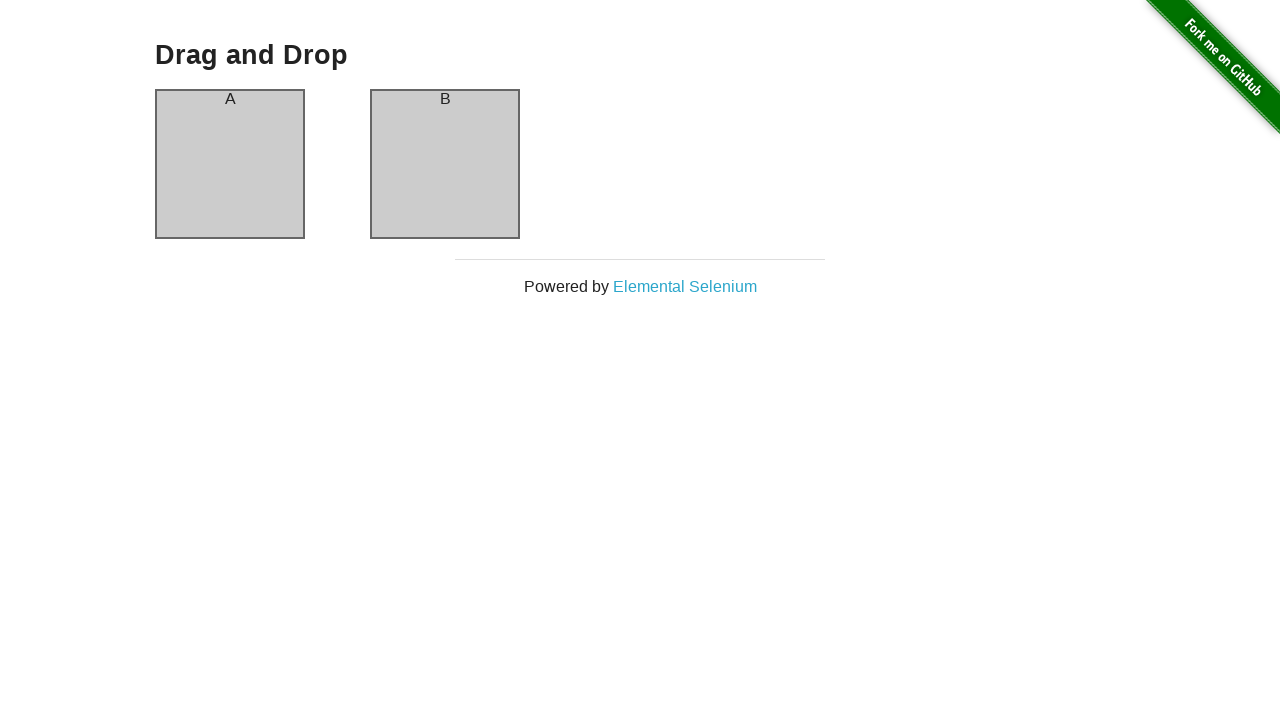

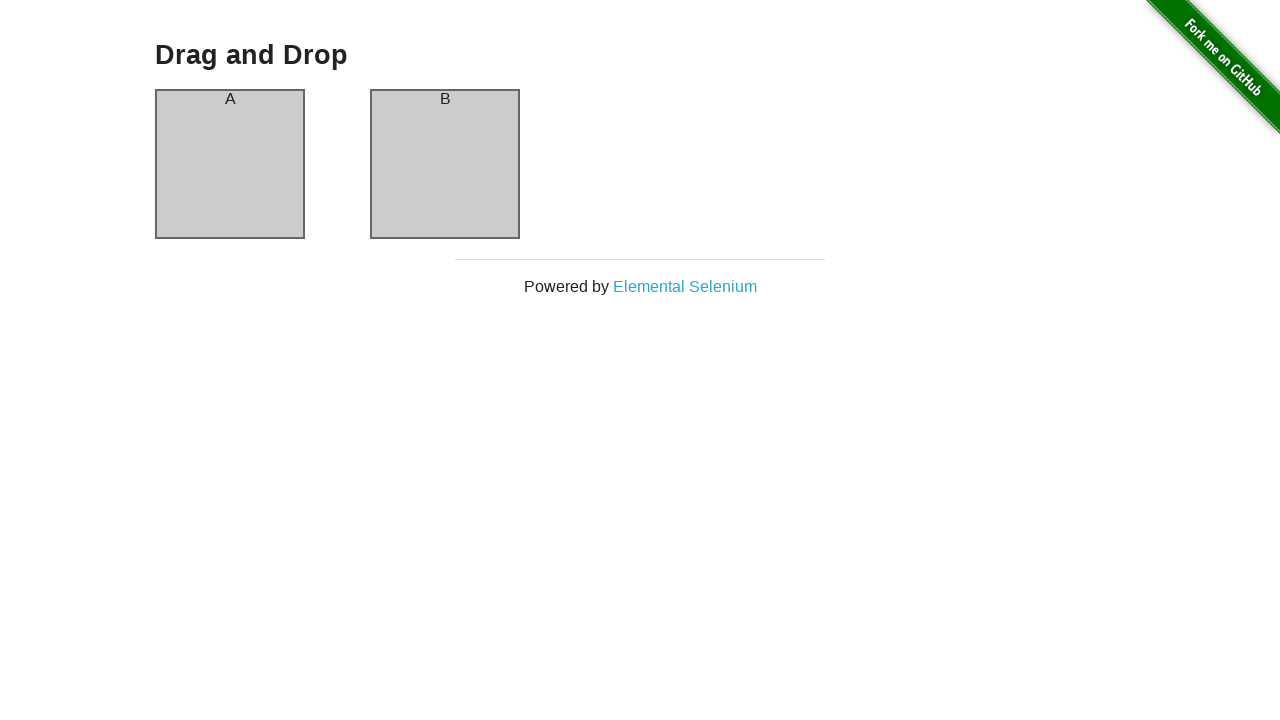